Tests the student registration form by filling all fields with random data (name, email, gender, mobile, date of birth, subjects, hobbies, picture upload, address, state, city) and verifying the submitted data appears correctly in the confirmation modal.

Starting URL: https://demoqa.com/automation-practice-form

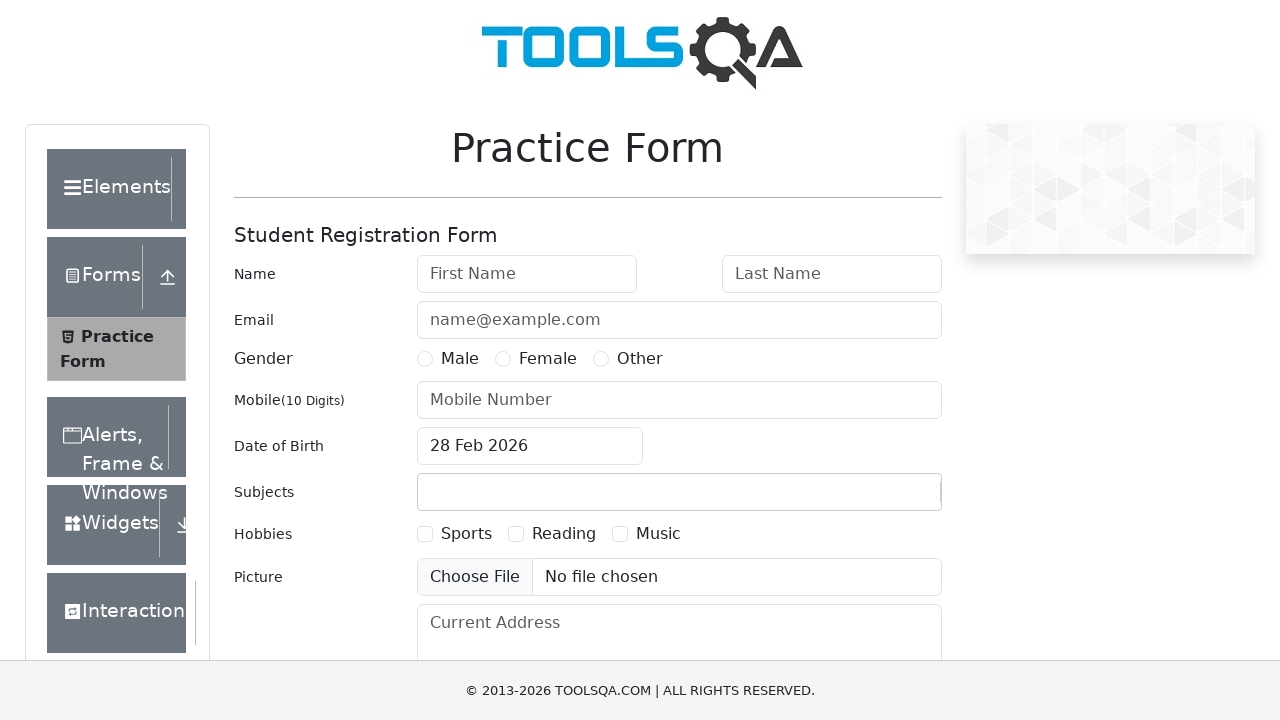

Filled first name field with 'Michael' on #firstName
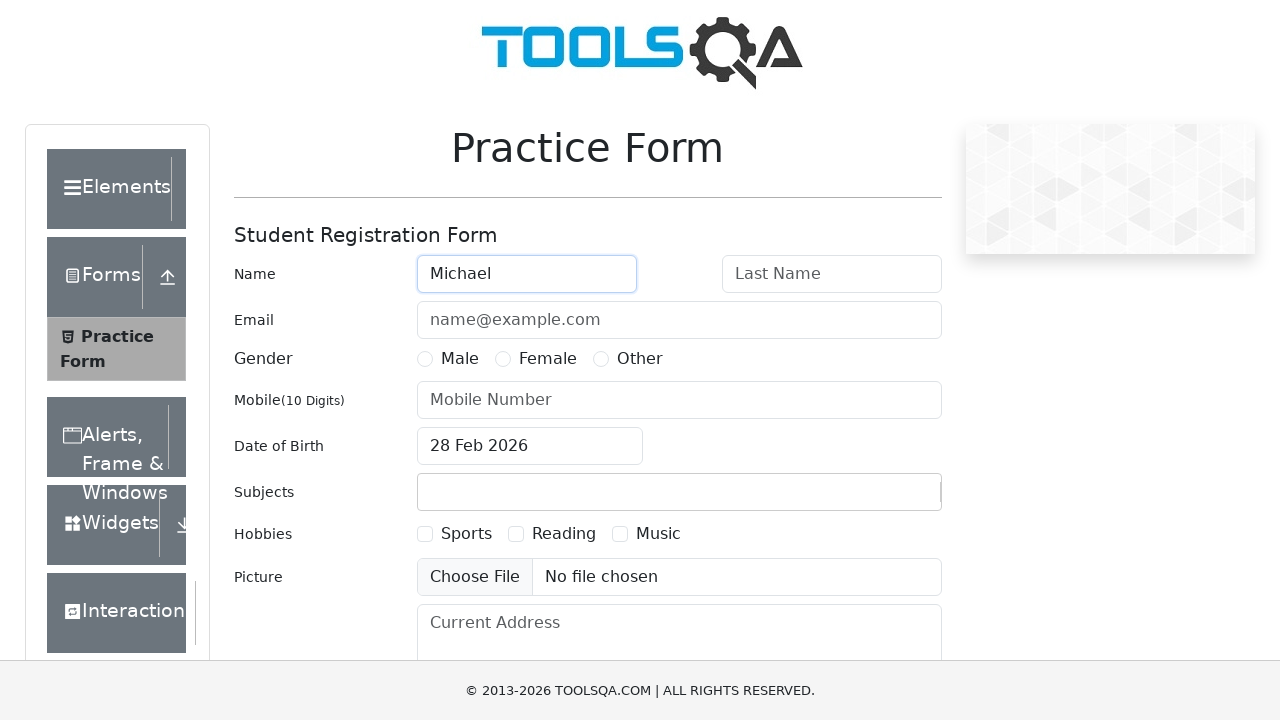

Filled last name field with 'Johnson' on #lastName
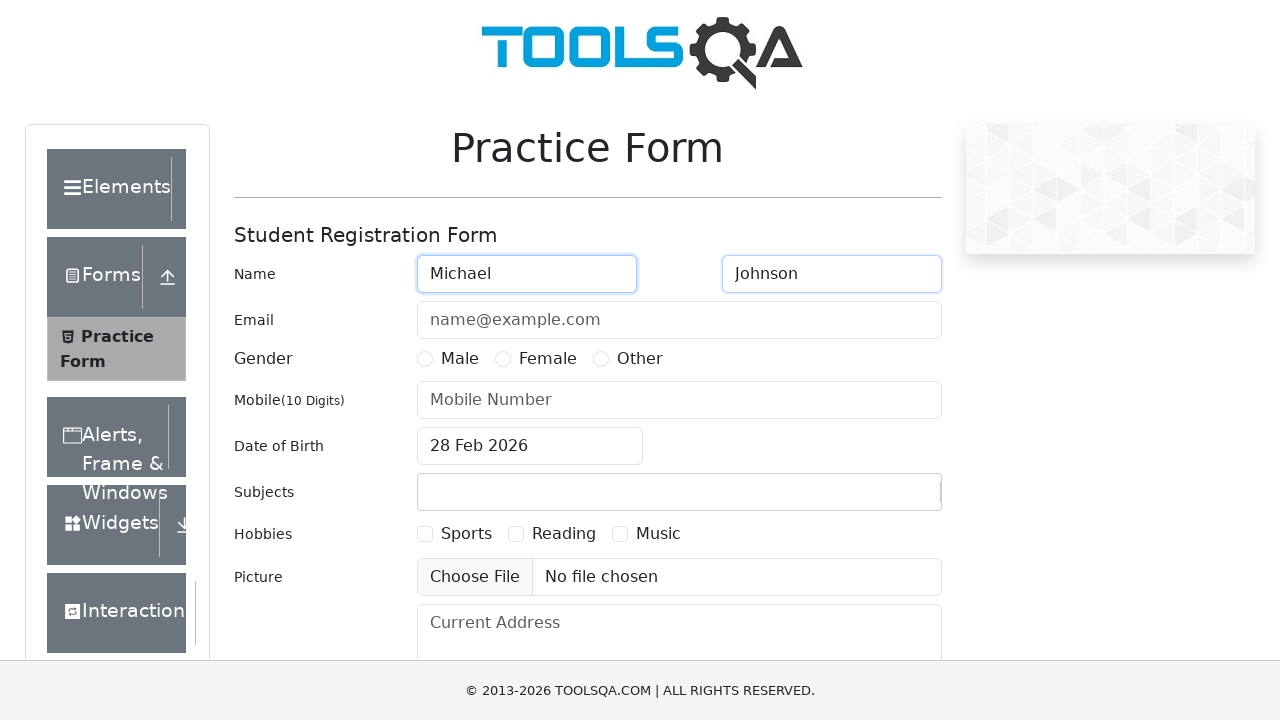

Filled email field with 'michael.johnson87@example.com' on #userEmail
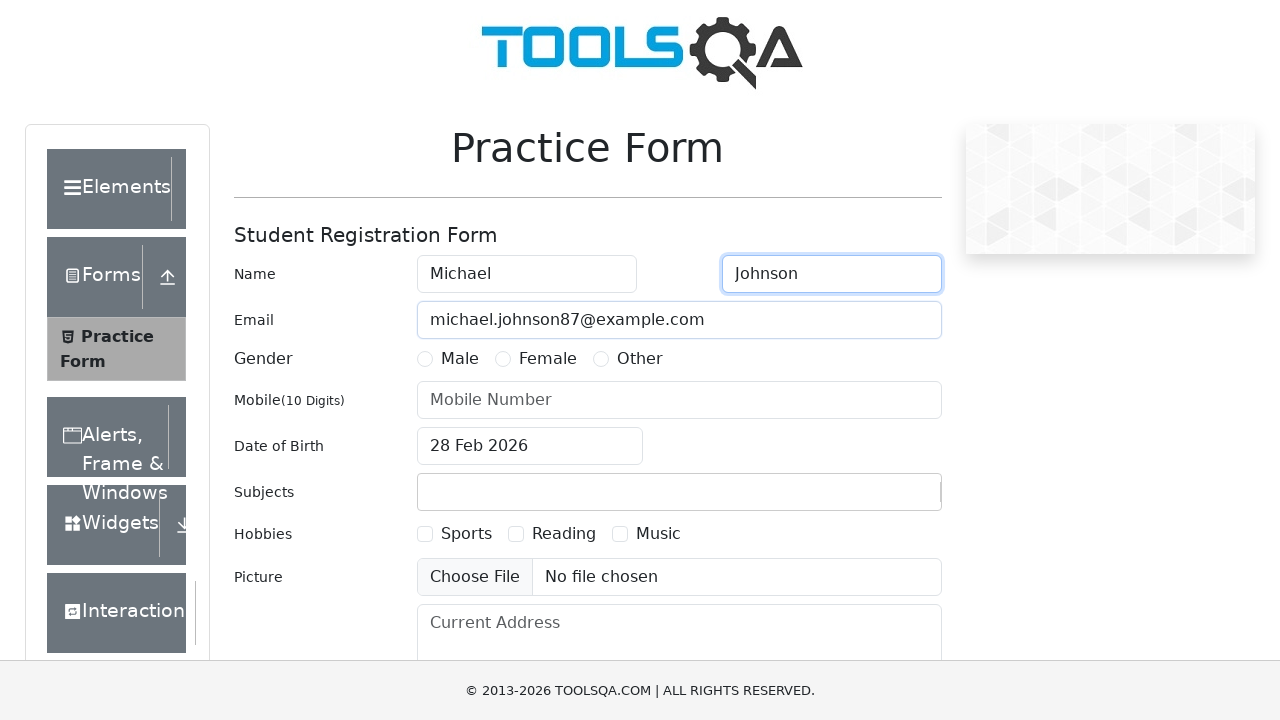

Selected gender 'Other' at (640, 359) on input[name=gender][value=Other] ~ label
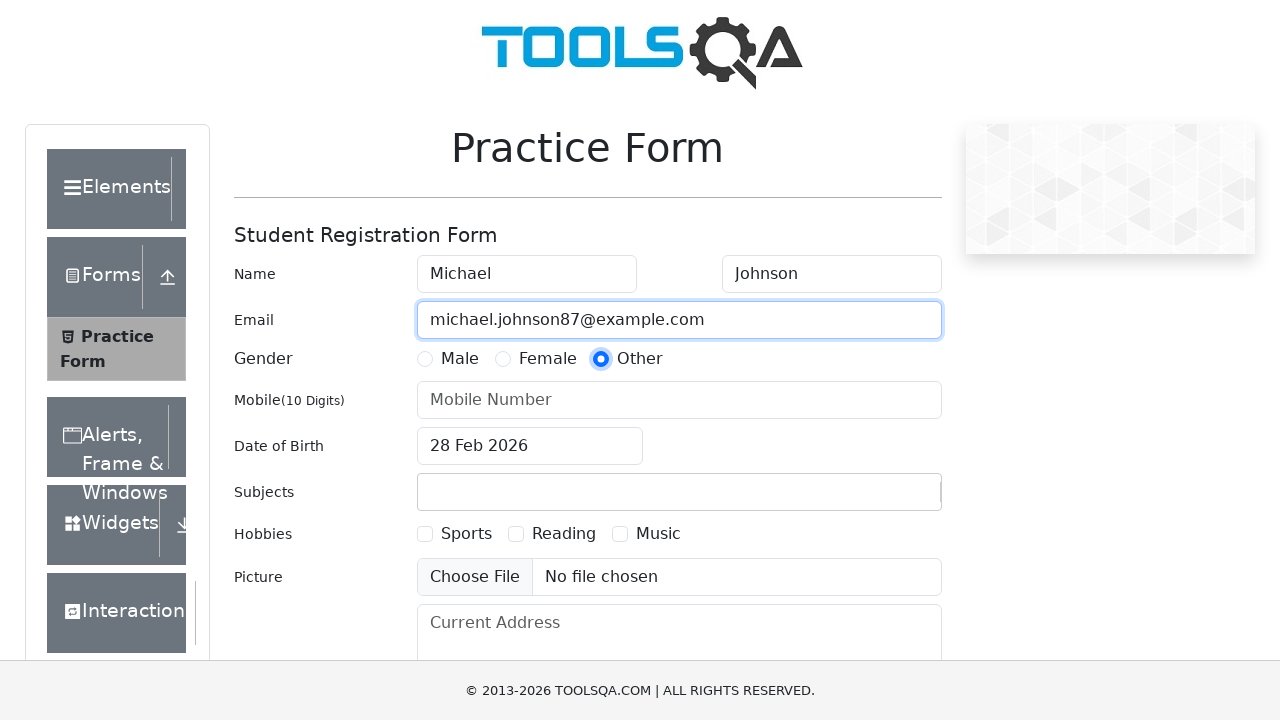

Filled mobile number field with '7845123690' on #userNumber
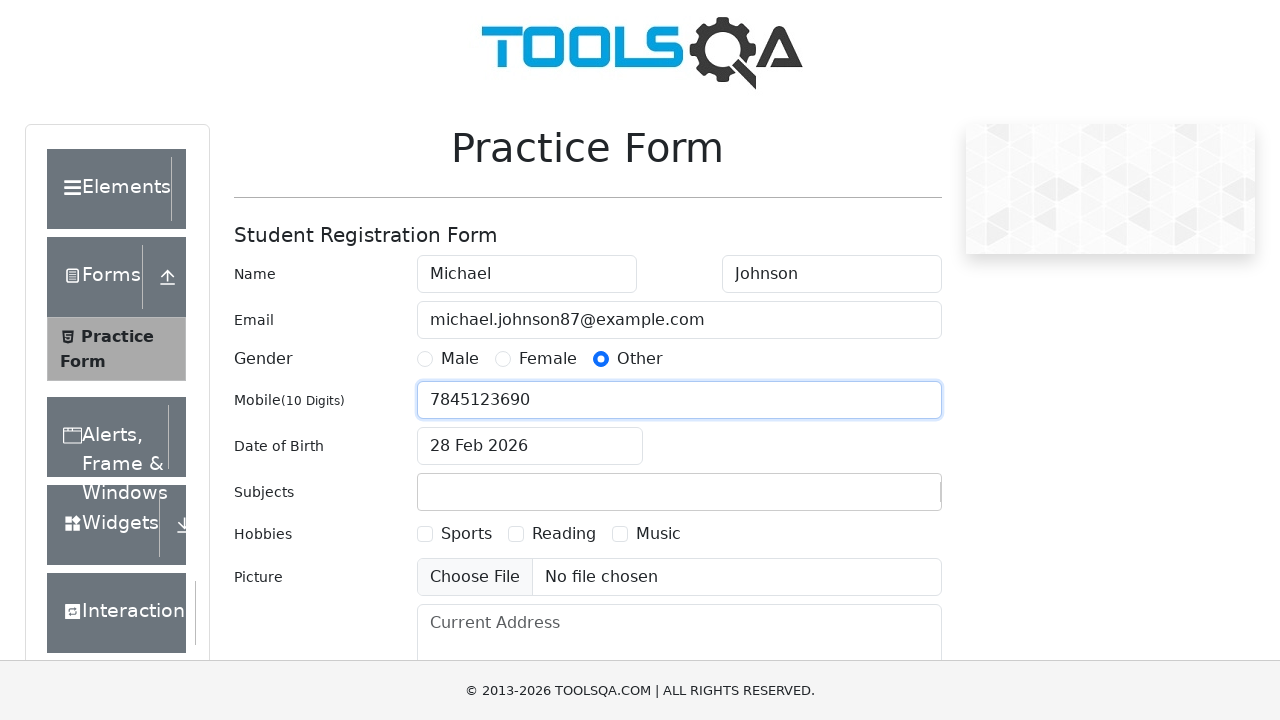

Clicked date of birth input field at (530, 446) on #dateOfBirthInput
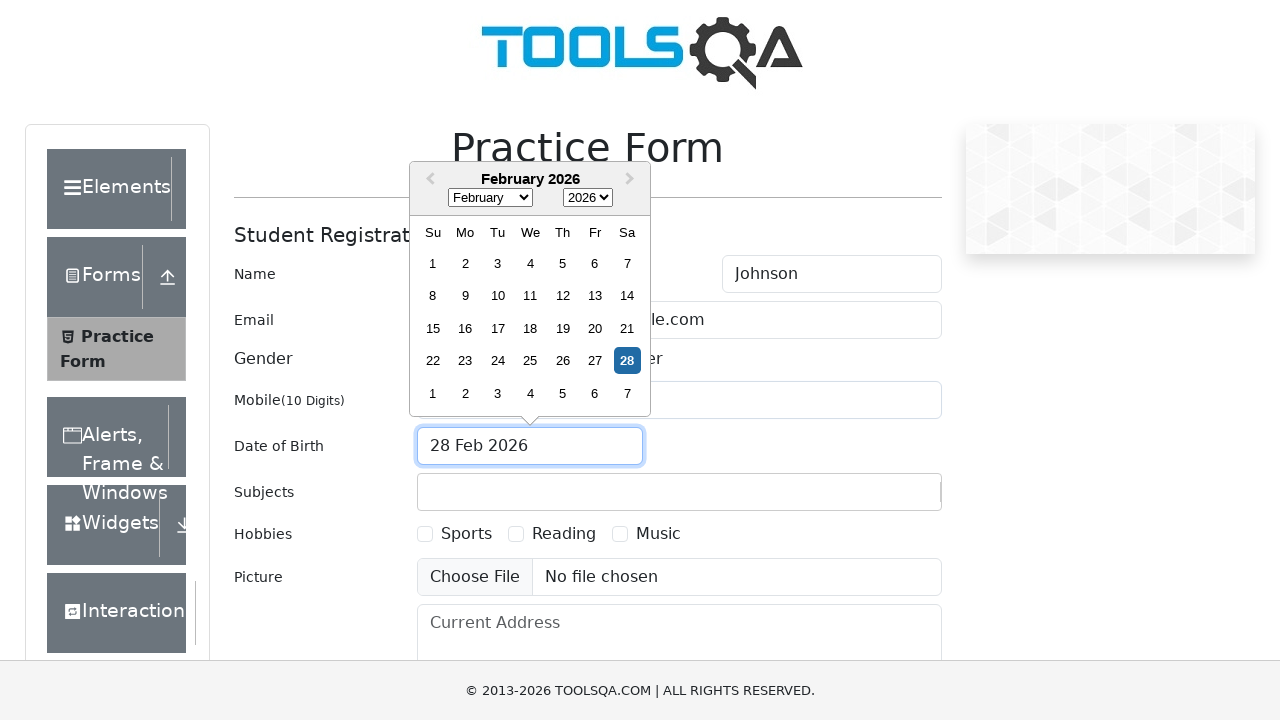

Selected all text in date of birth field
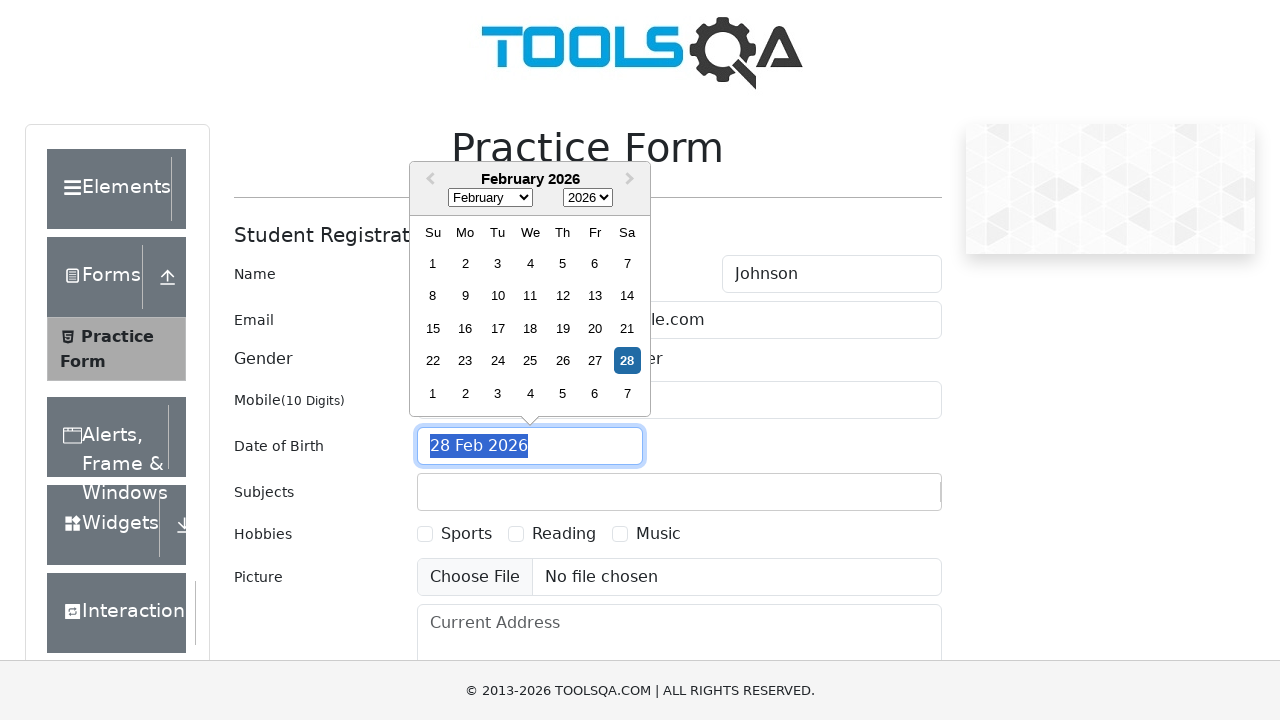

Typed date of birth '15 March 1995'
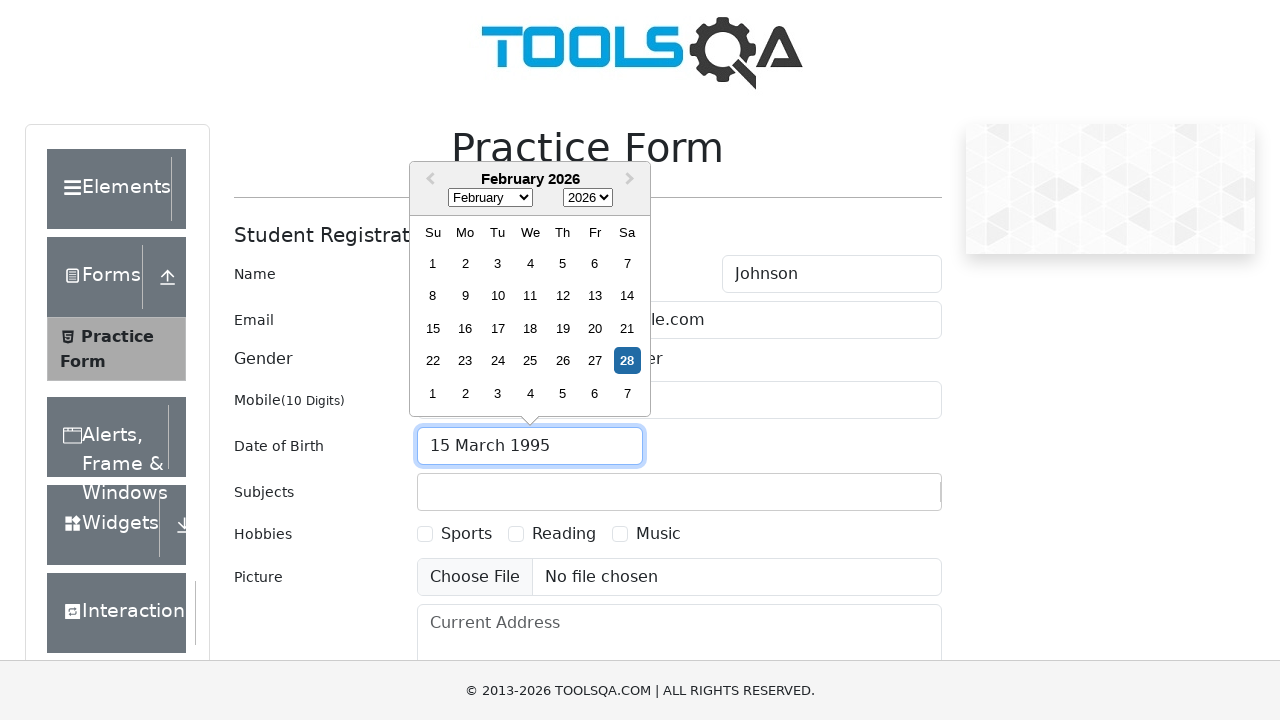

Pressed Enter to confirm date of birth
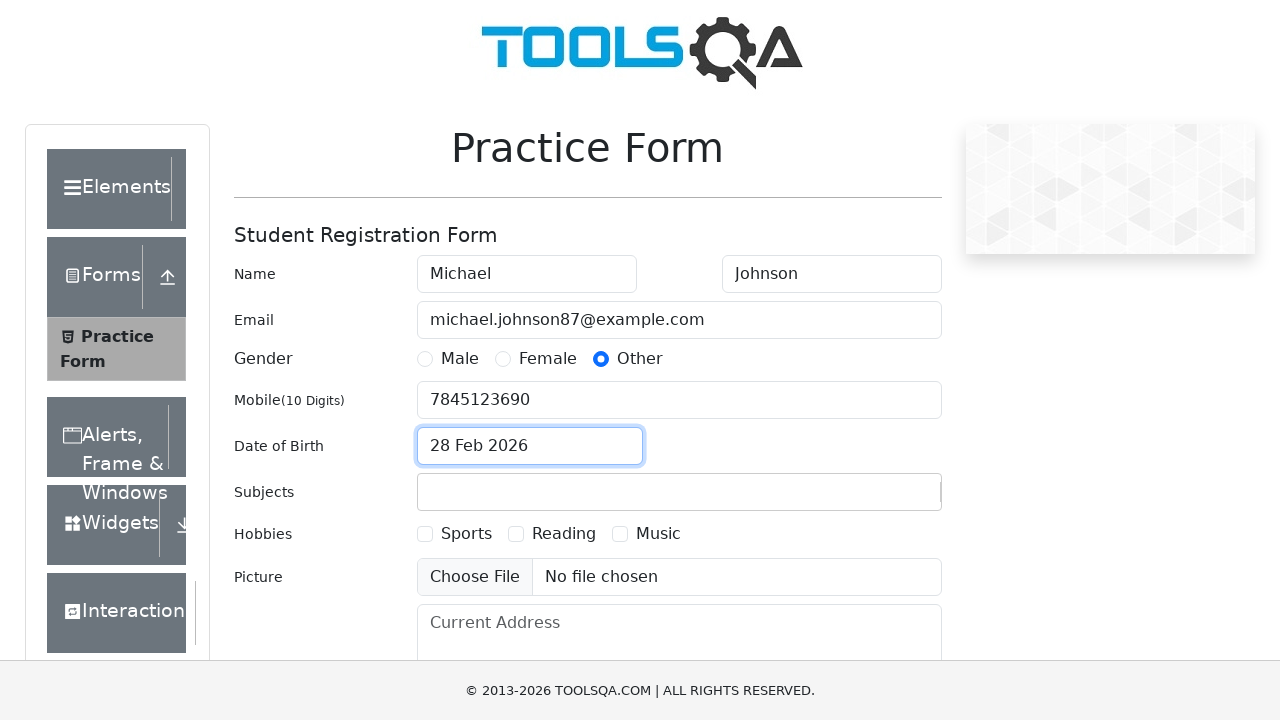

Filled subjects field with 'Maths' on #subjectsInput
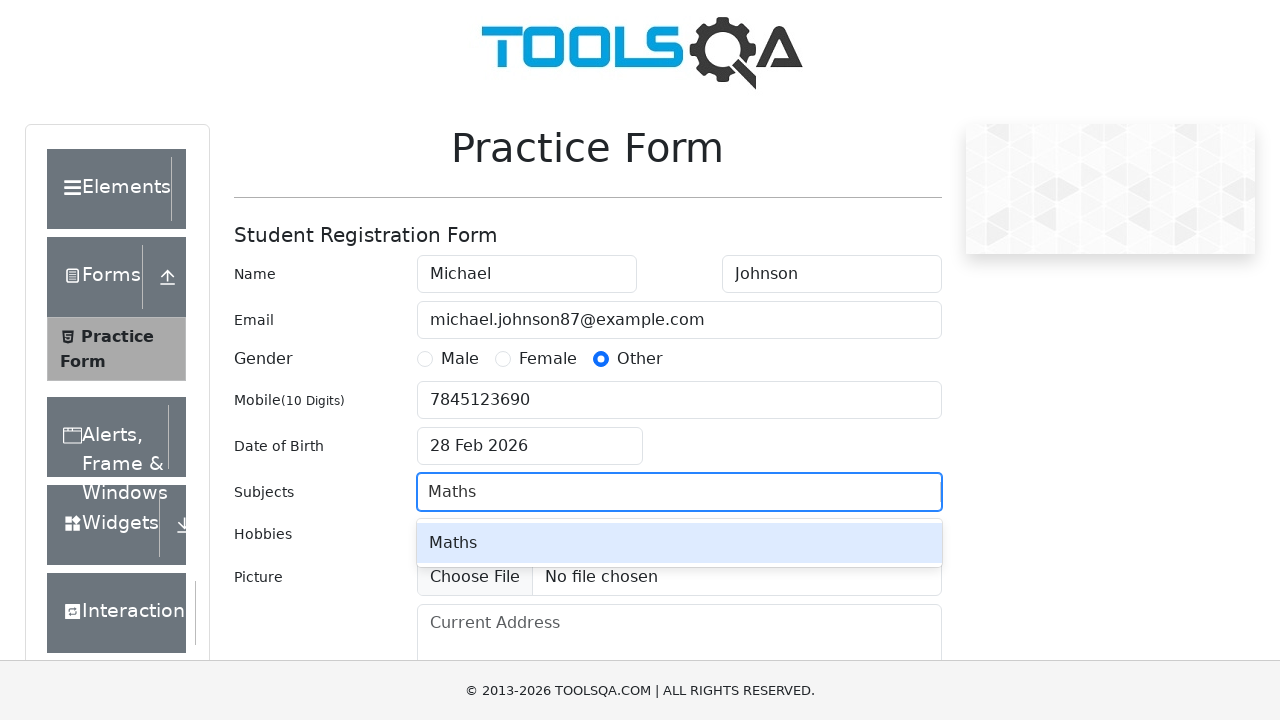

Pressed Enter to confirm subject selection
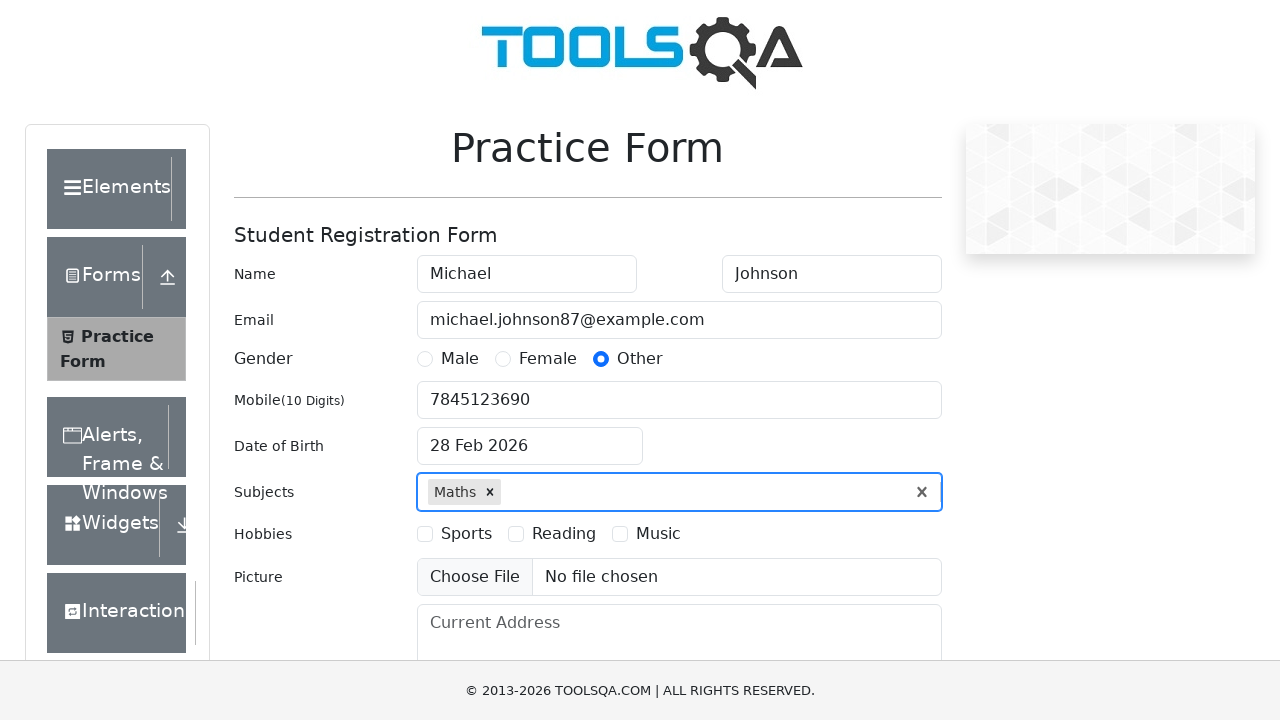

Selected hobby 'Reading' at (564, 534) on //label[contains(text(), 'Reading')]
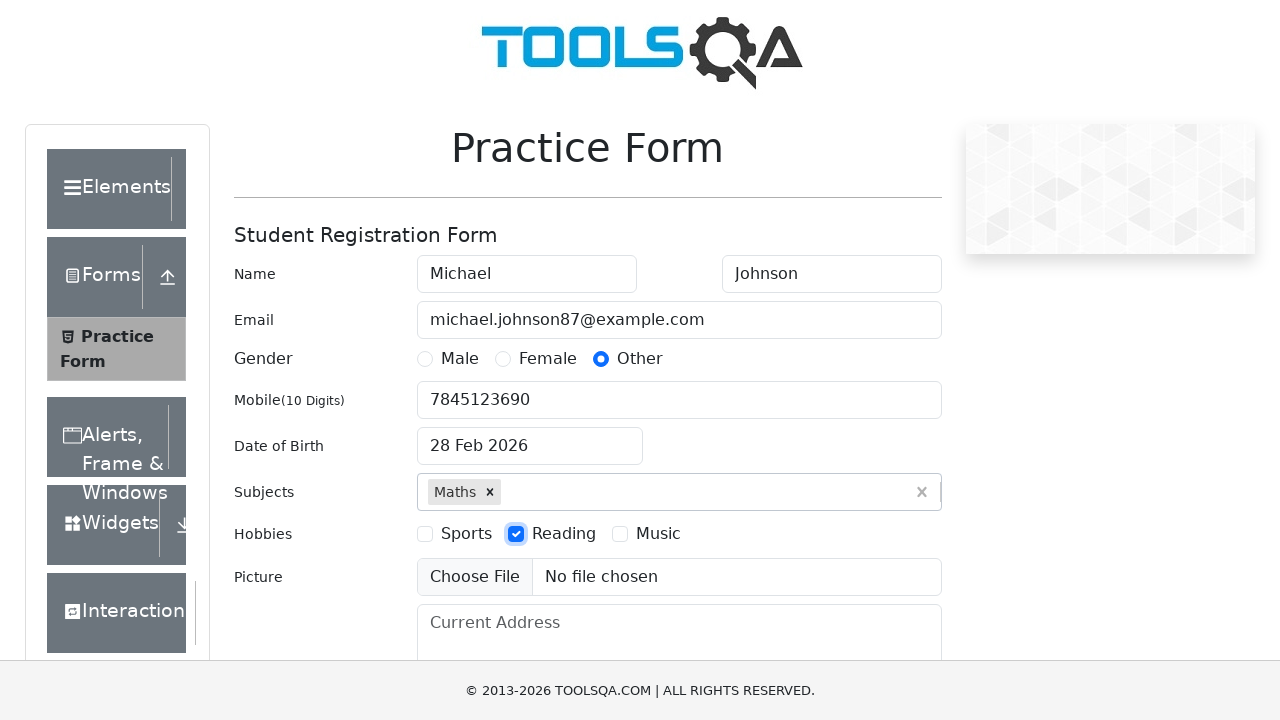

Filled current address field with '742 Evergreen Terrace, Springfield, IL 62701' on #currentAddress
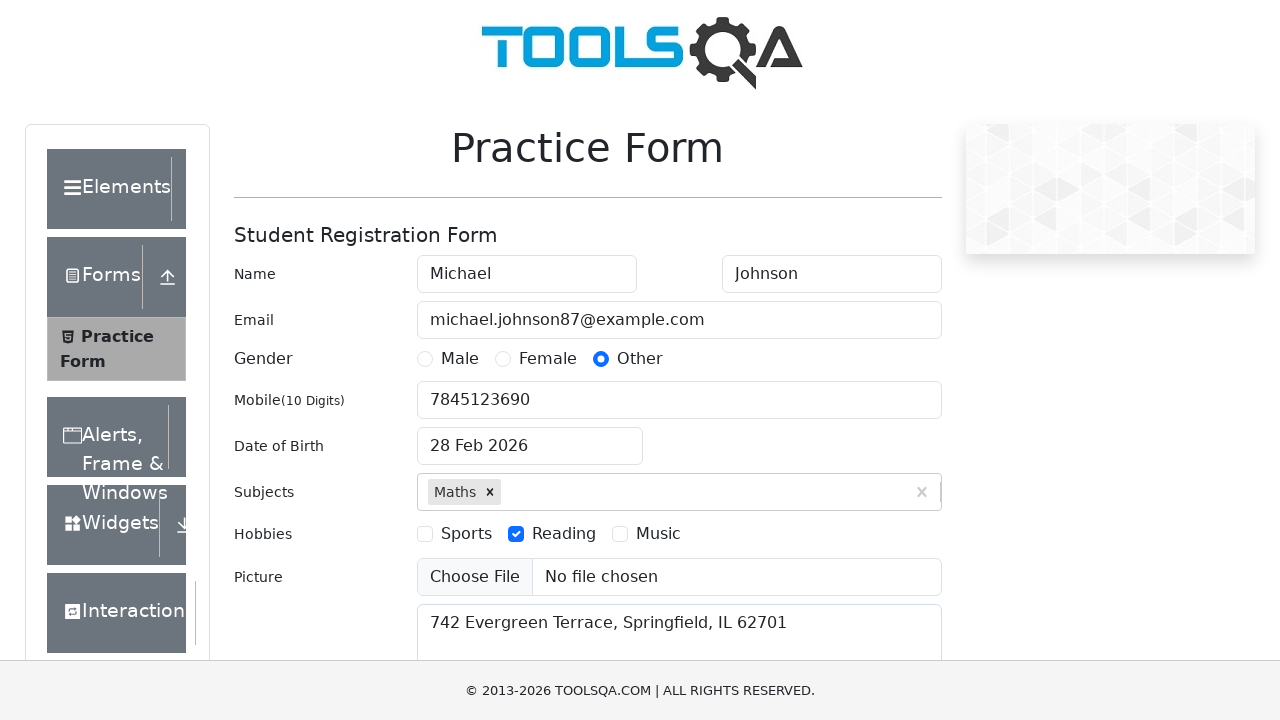

Filled state field with 'Haryana' on #state input
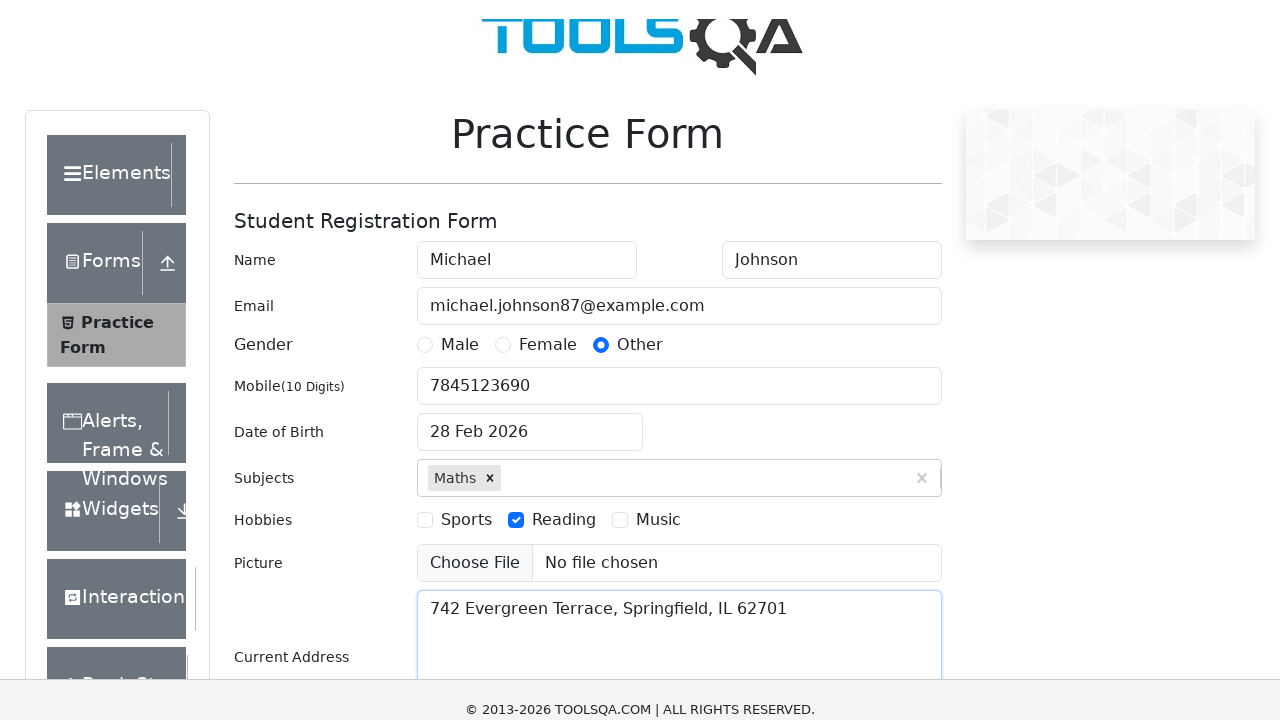

Pressed Enter to confirm state selection
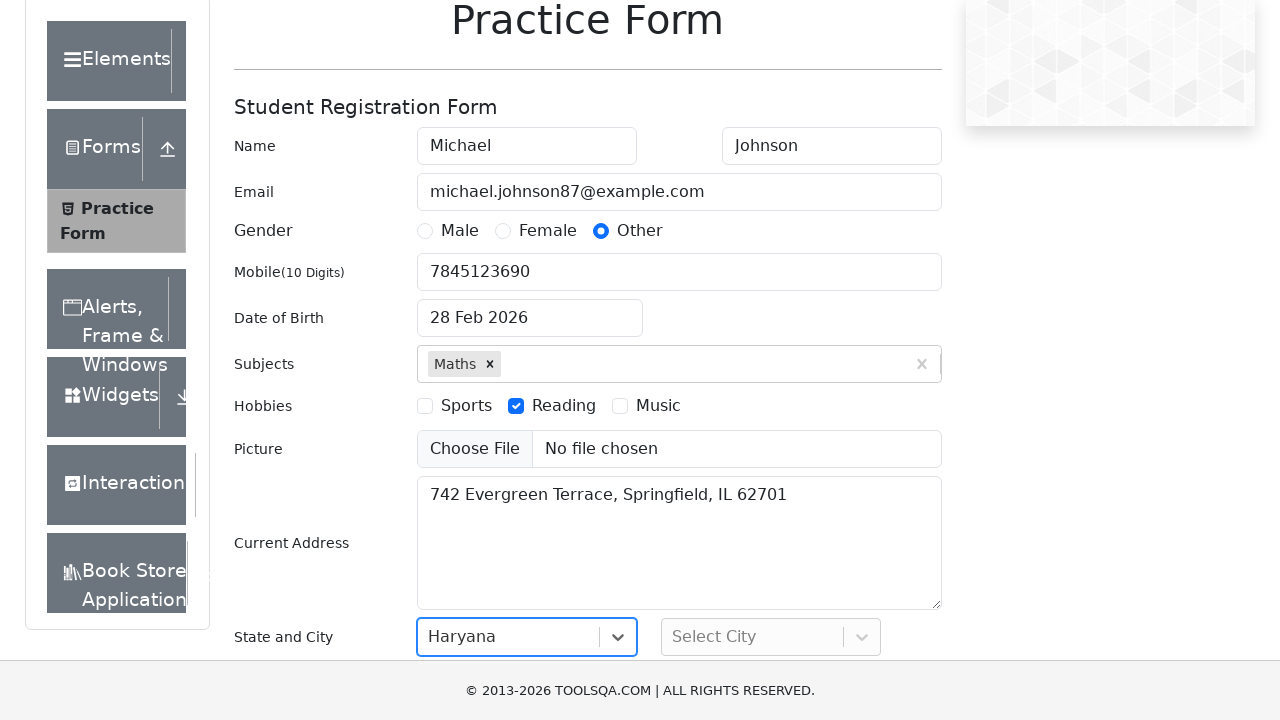

Filled city field with 'Panipat' on #city input
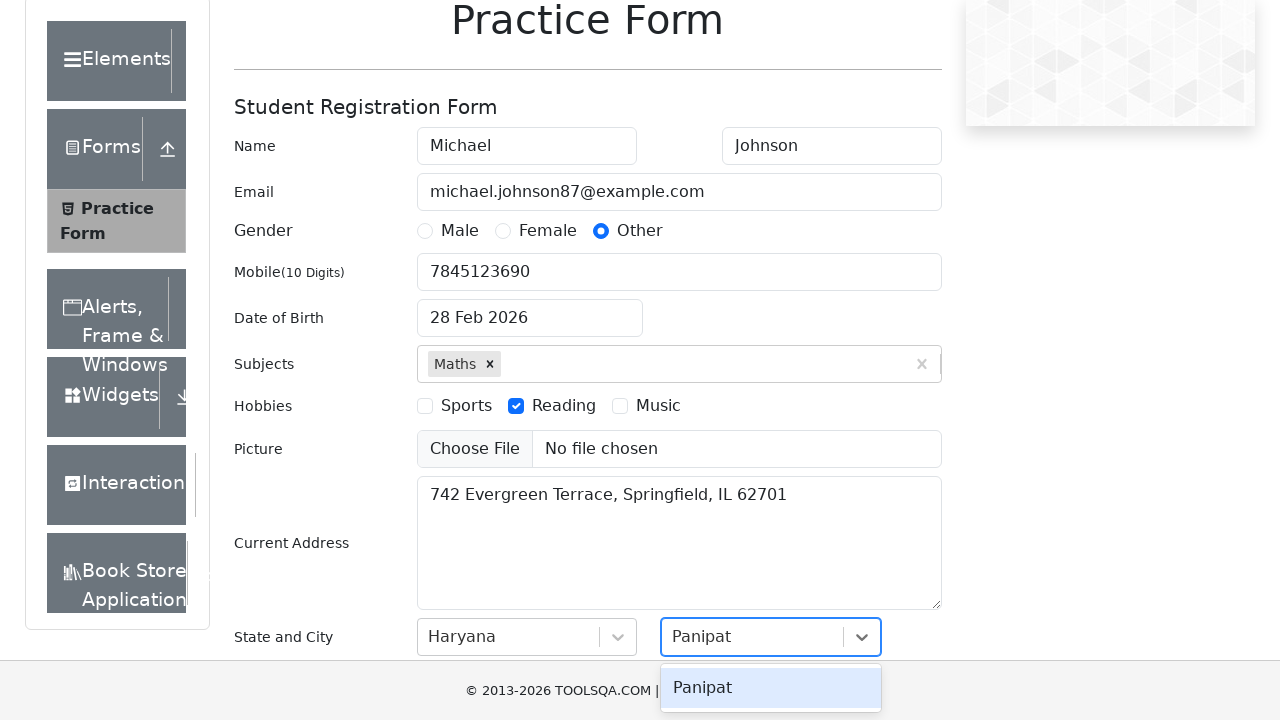

Pressed Enter to confirm city selection
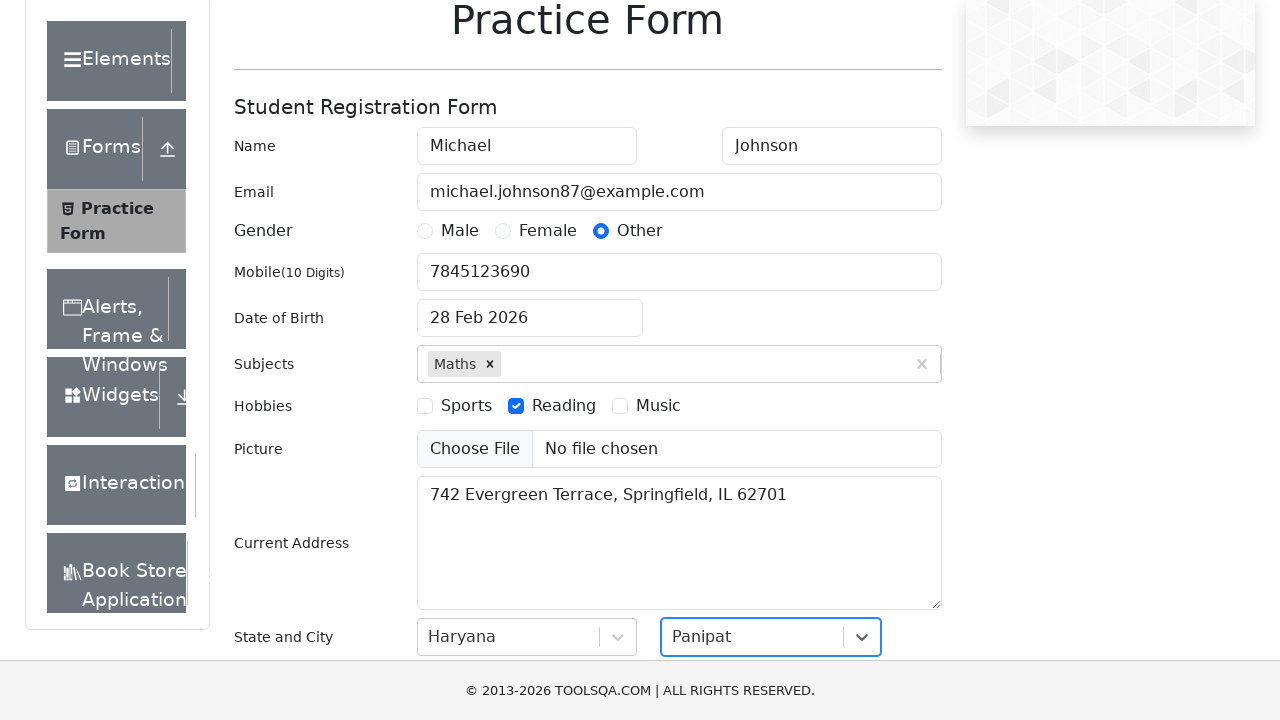

Clicked submit button to submit the registration form at (885, 499) on #submit
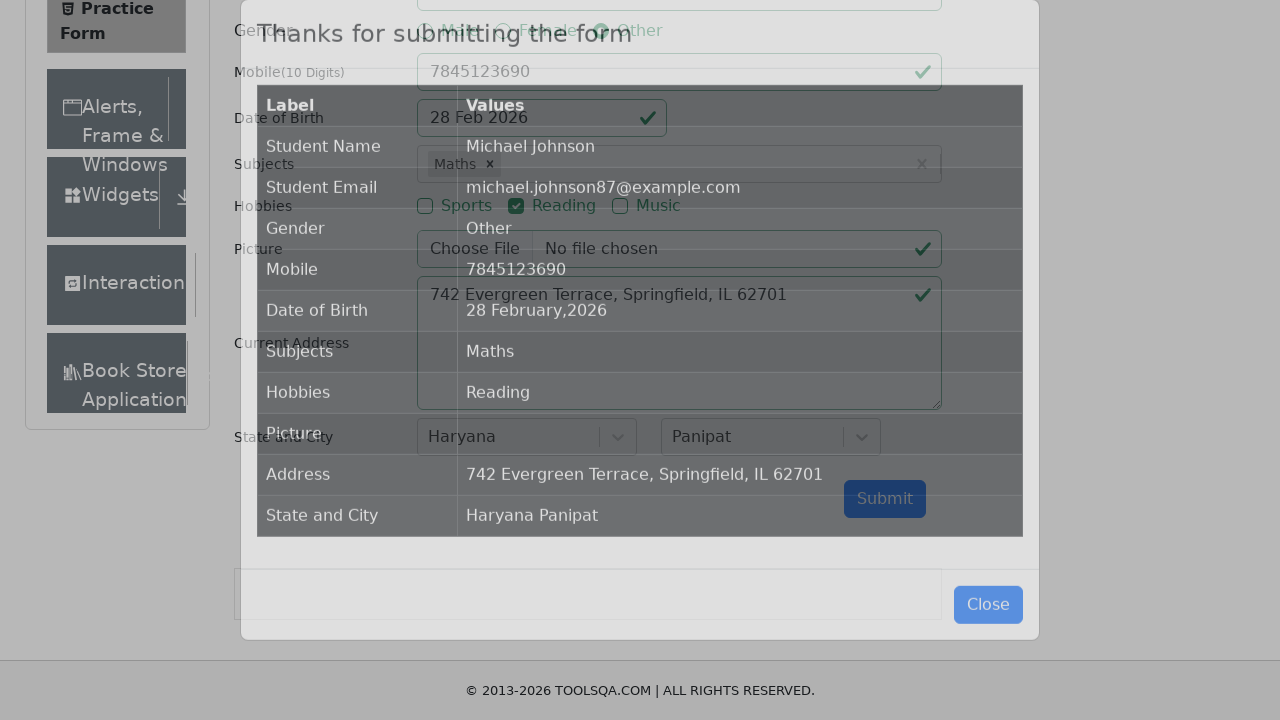

Form submission confirmation modal appeared successfully
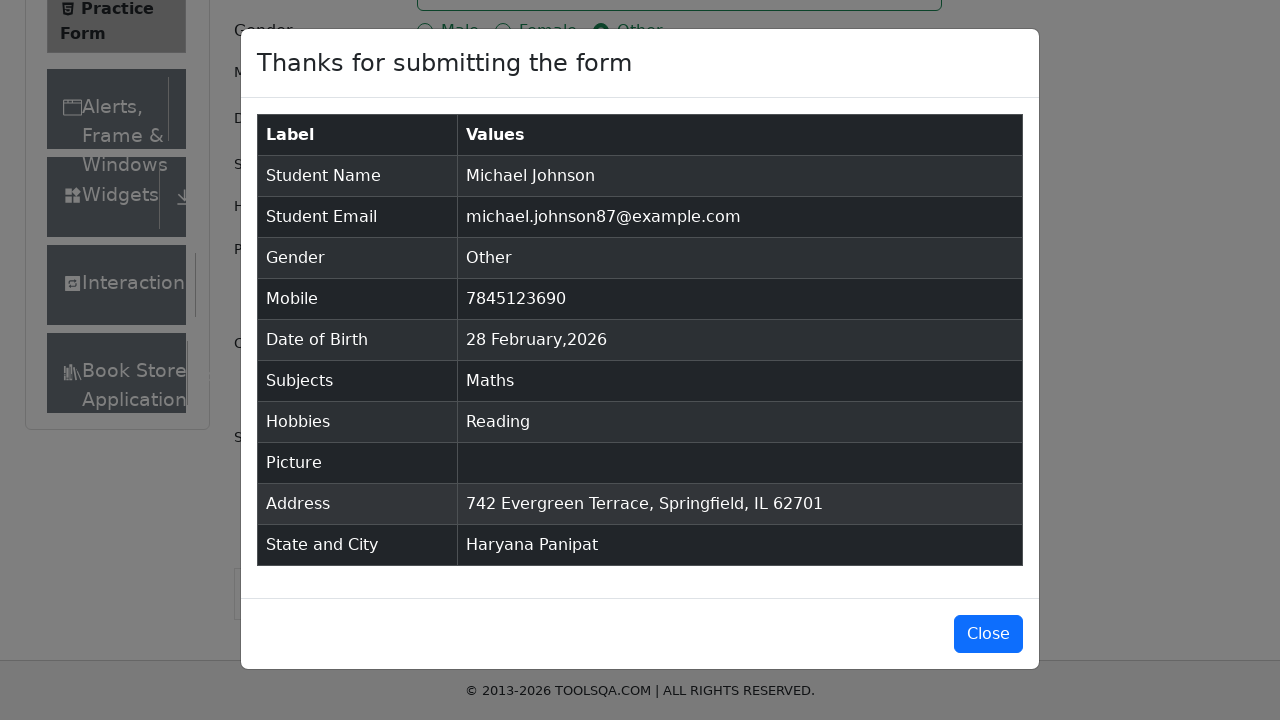

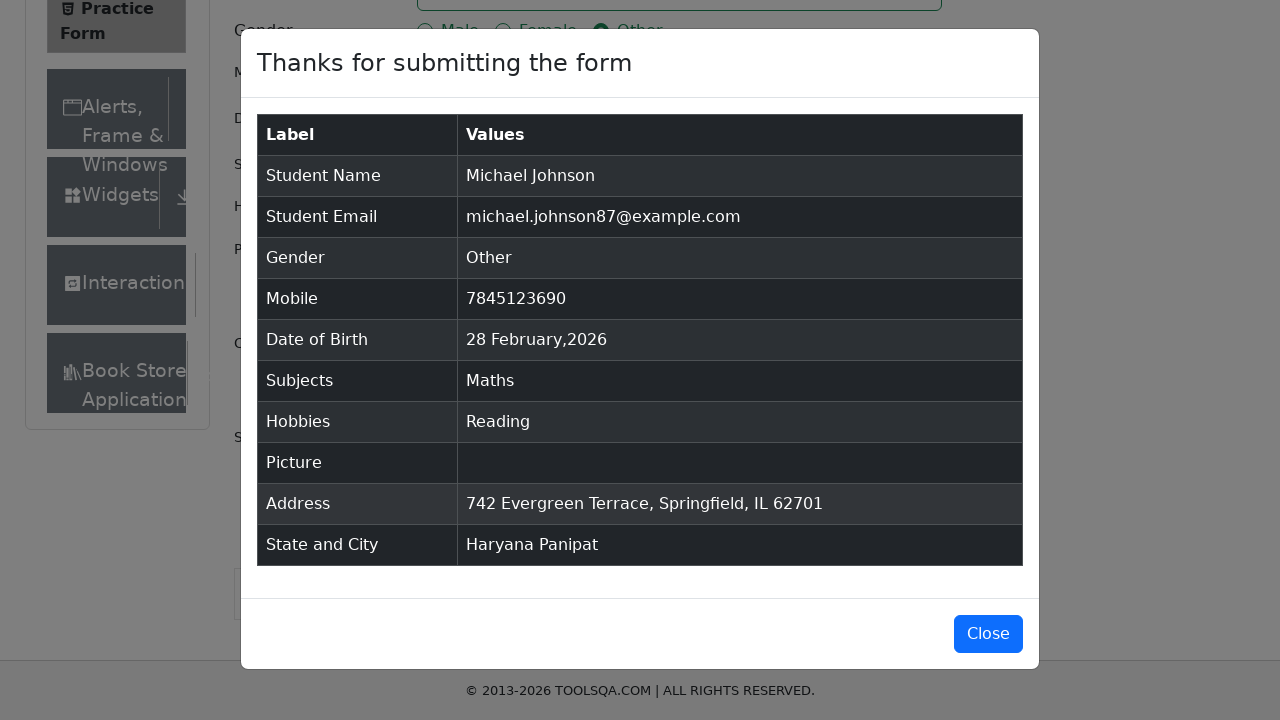